Tests file download functionality by clicking a download link and handling the download event

Starting URL: https://the-internet.herokuapp.com/download

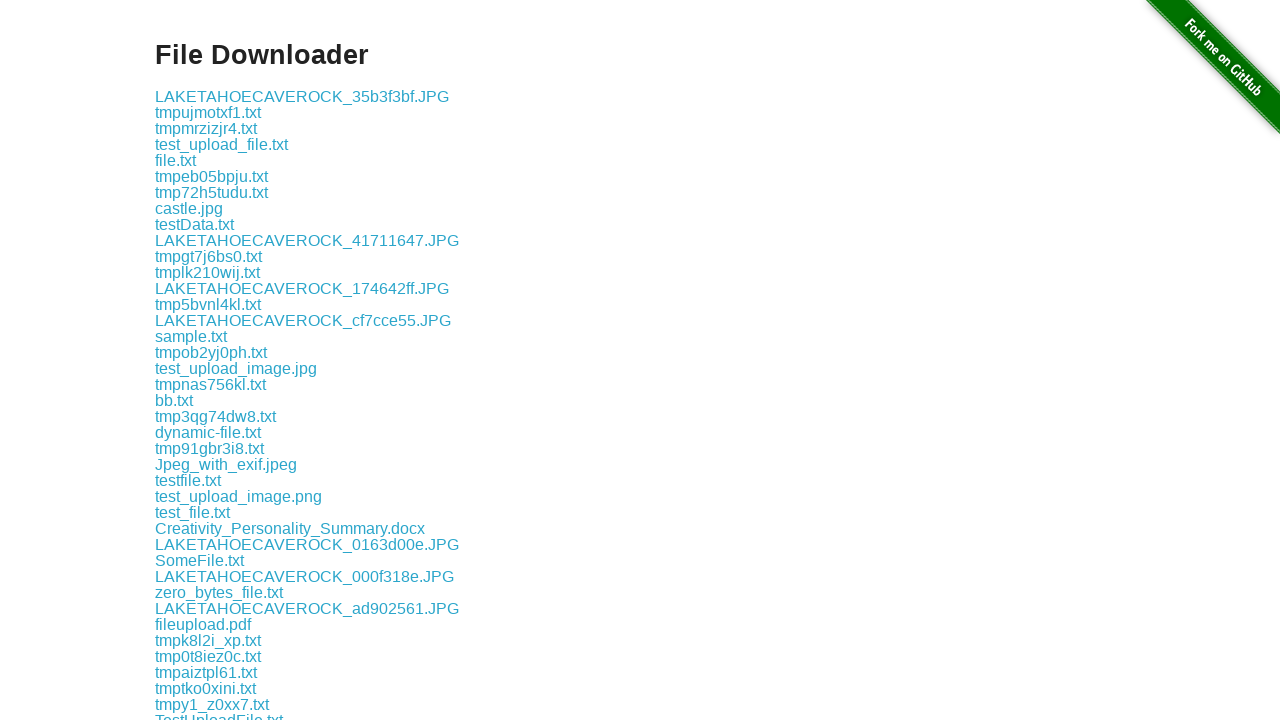

Clicked download link and captured download event at (212, 360) on [href="download/random_data.txt"]
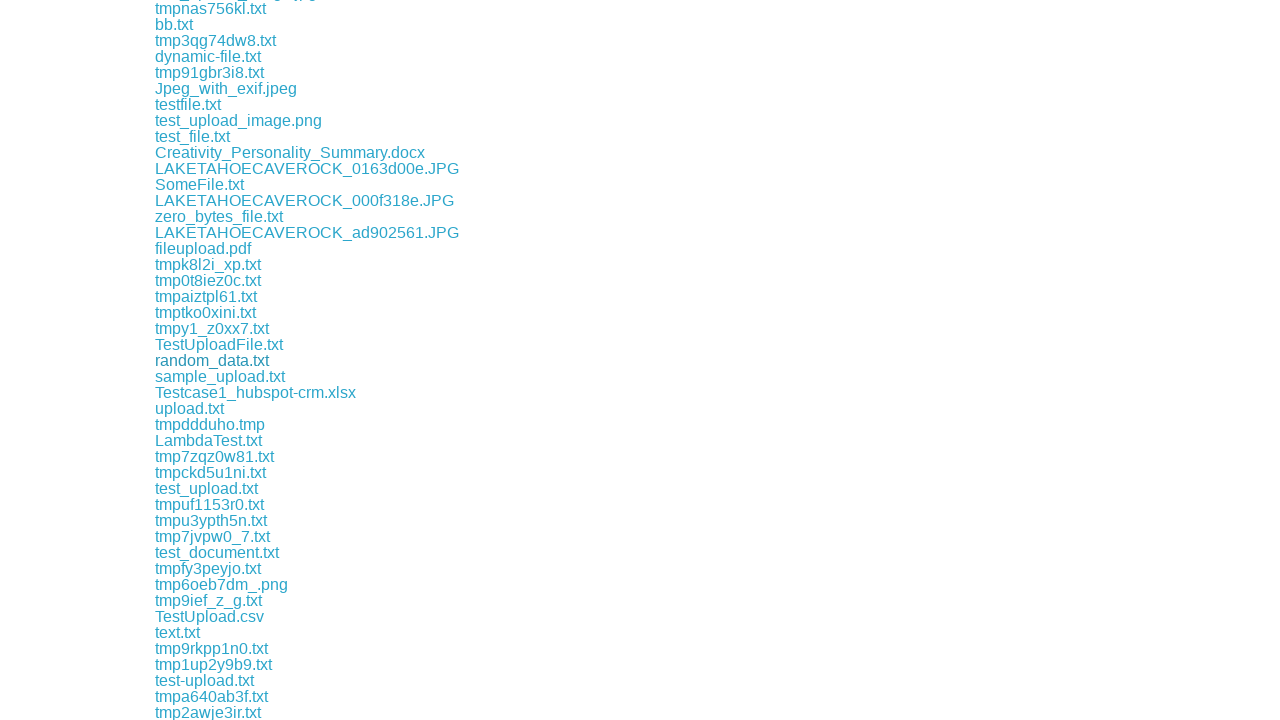

Retrieved download object from download event
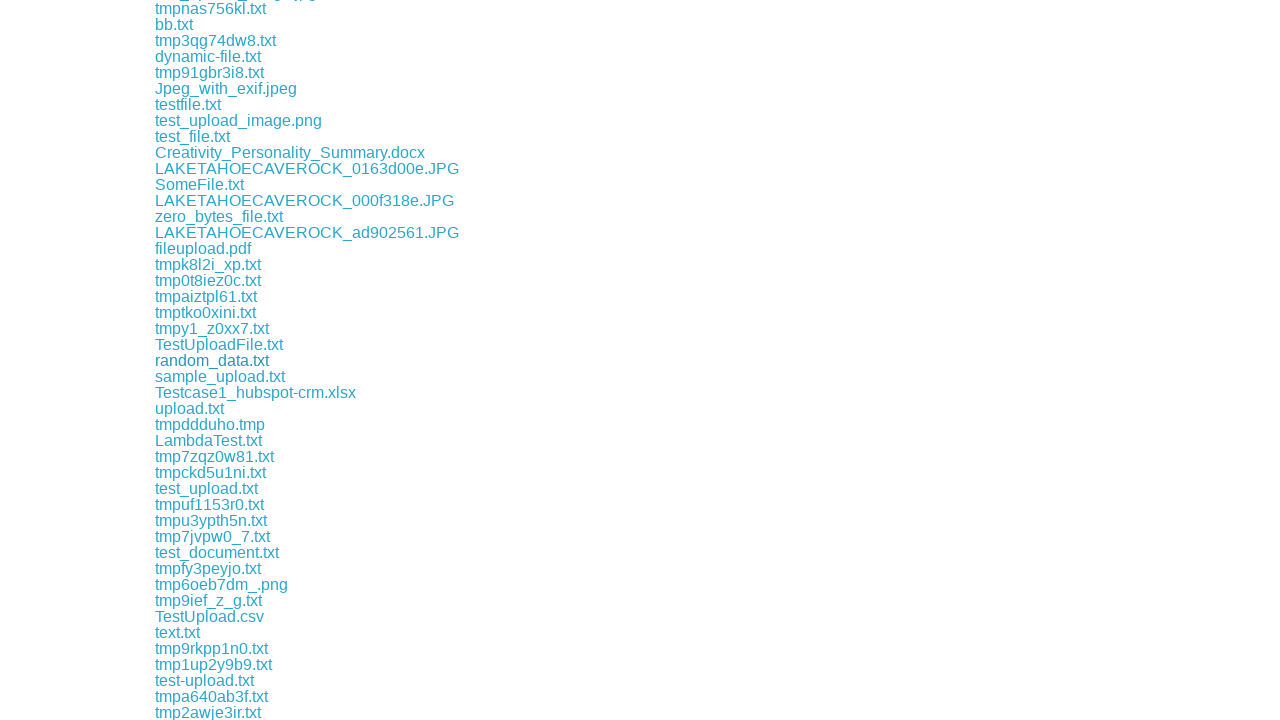

Retrieved download file path
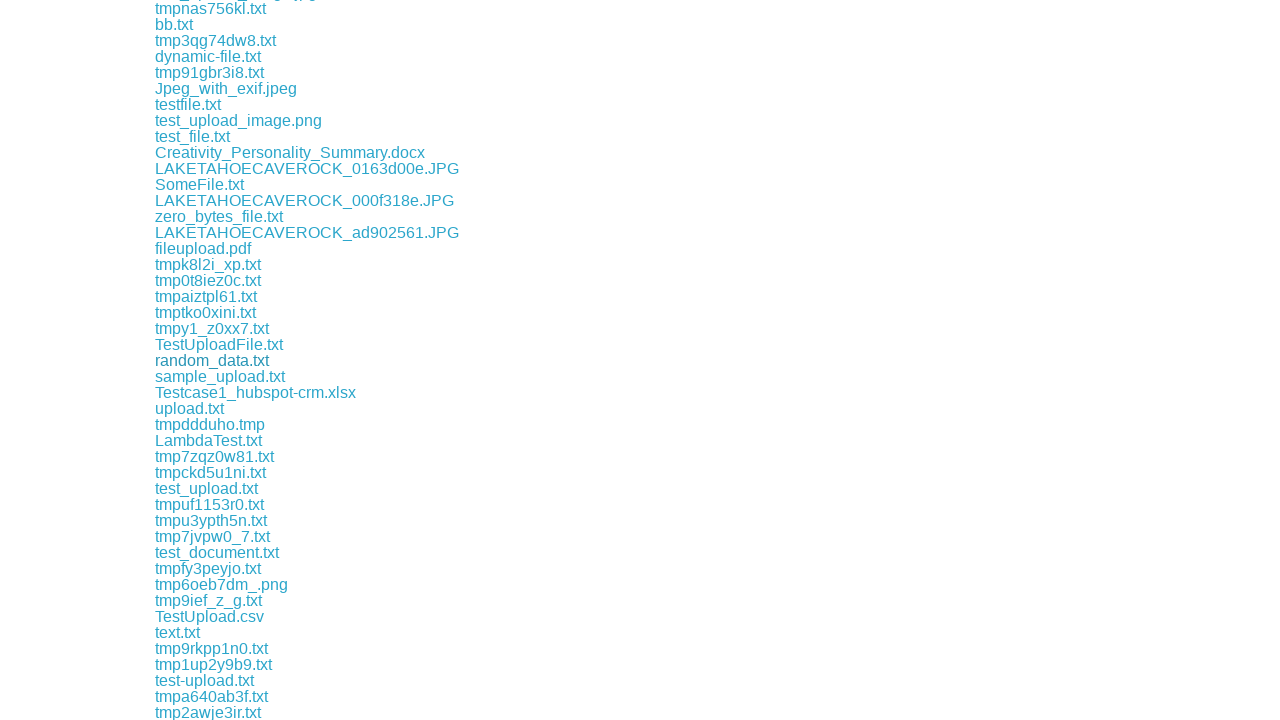

Retrieved suggested filename from download
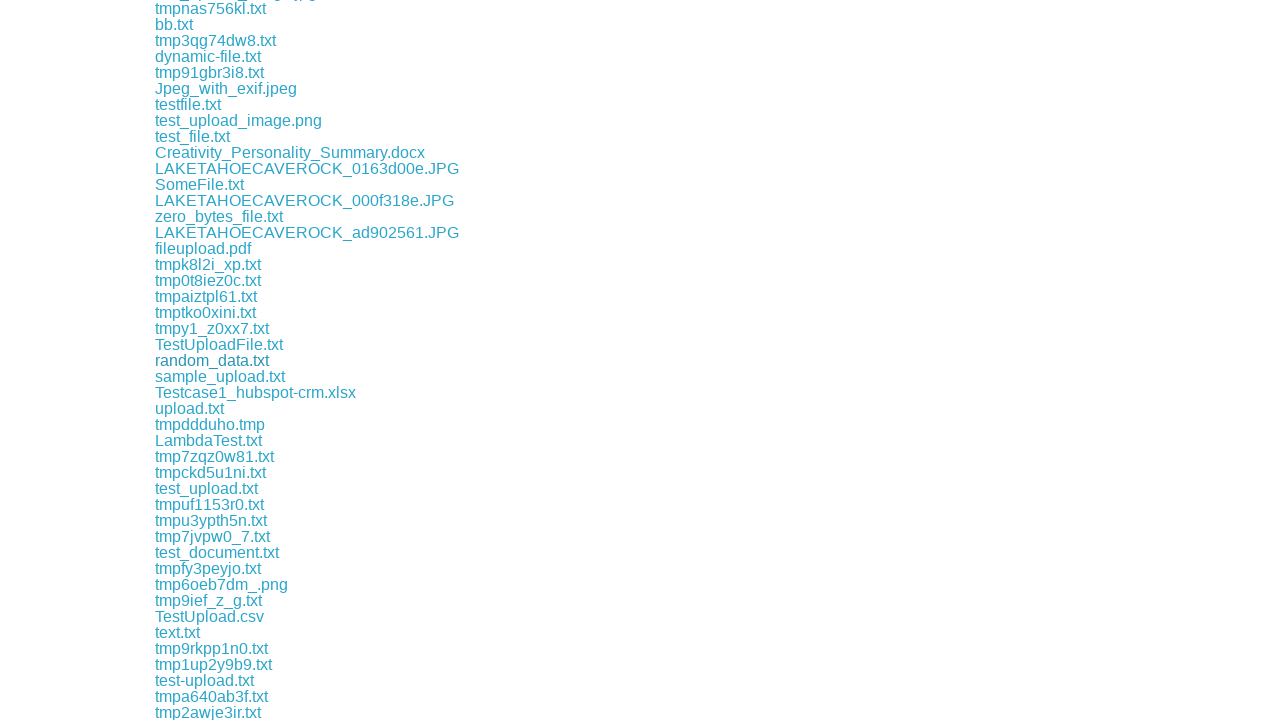

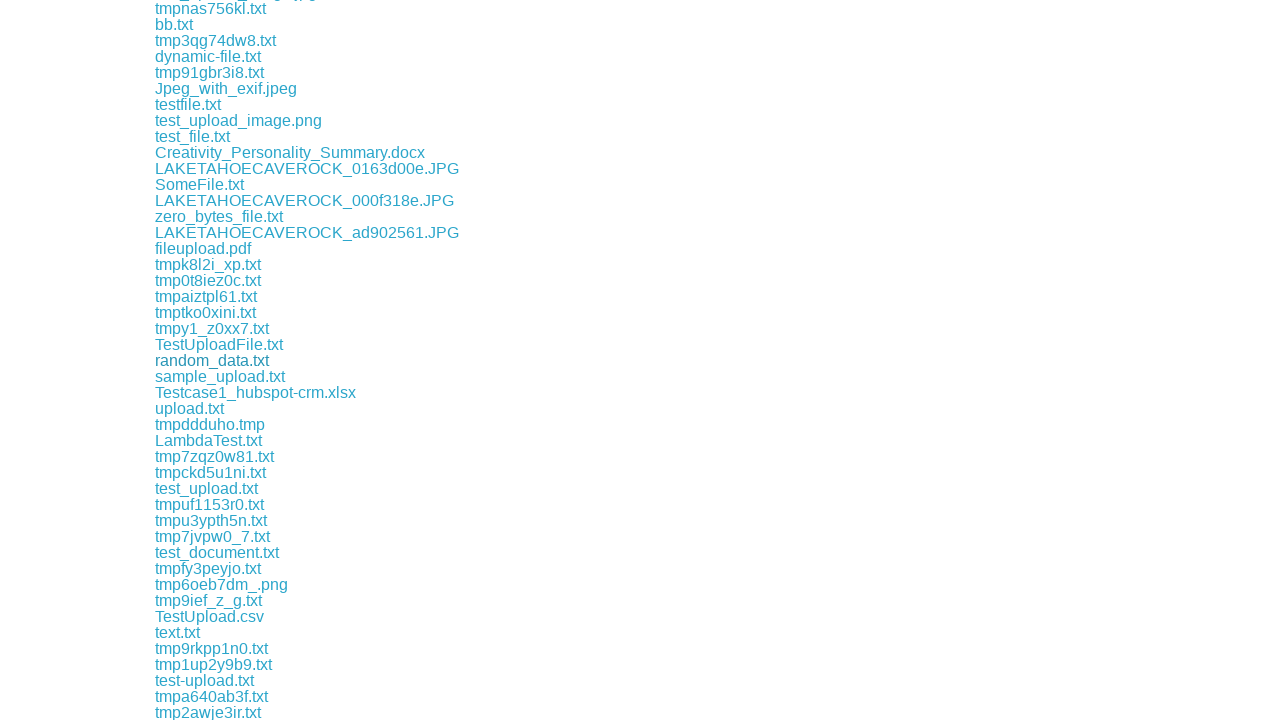